Tests dropdown select functionality by iterating through all available options in a select element and selecting each one sequentially.

Starting URL: https://www.syntaxprojects.com/basic-select-dropdown-demo.php

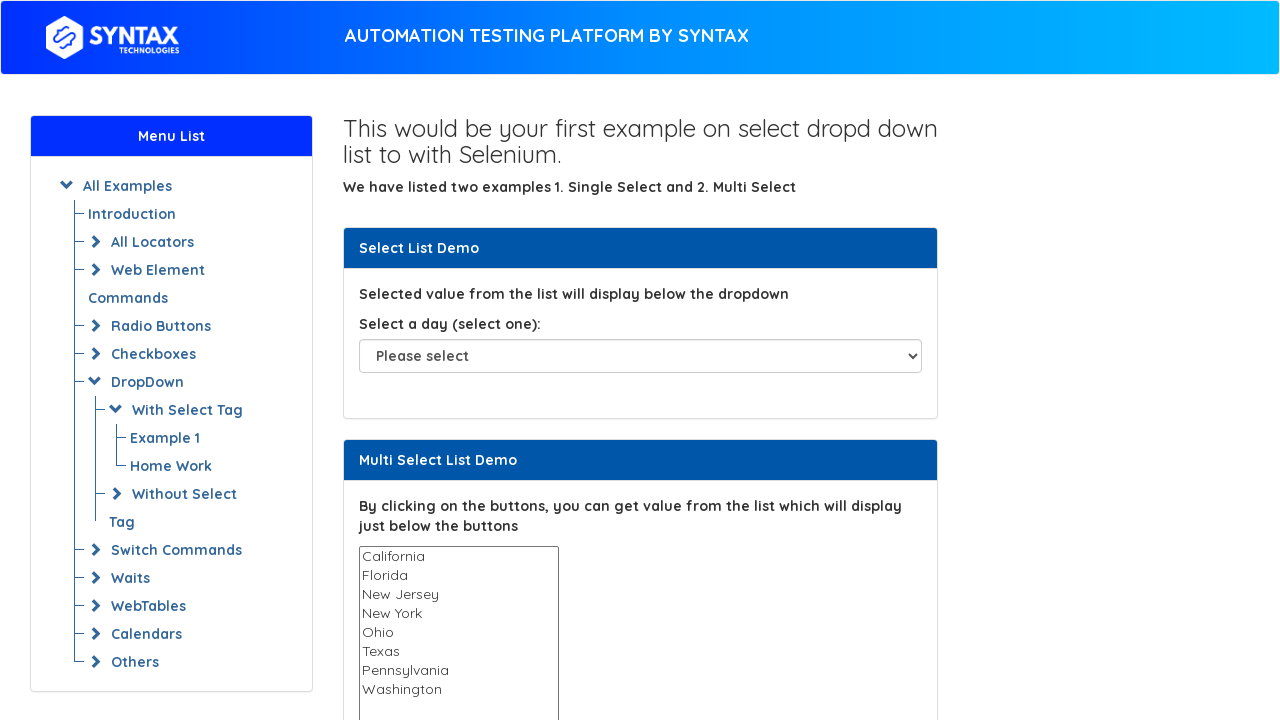

Located the select dropdown element
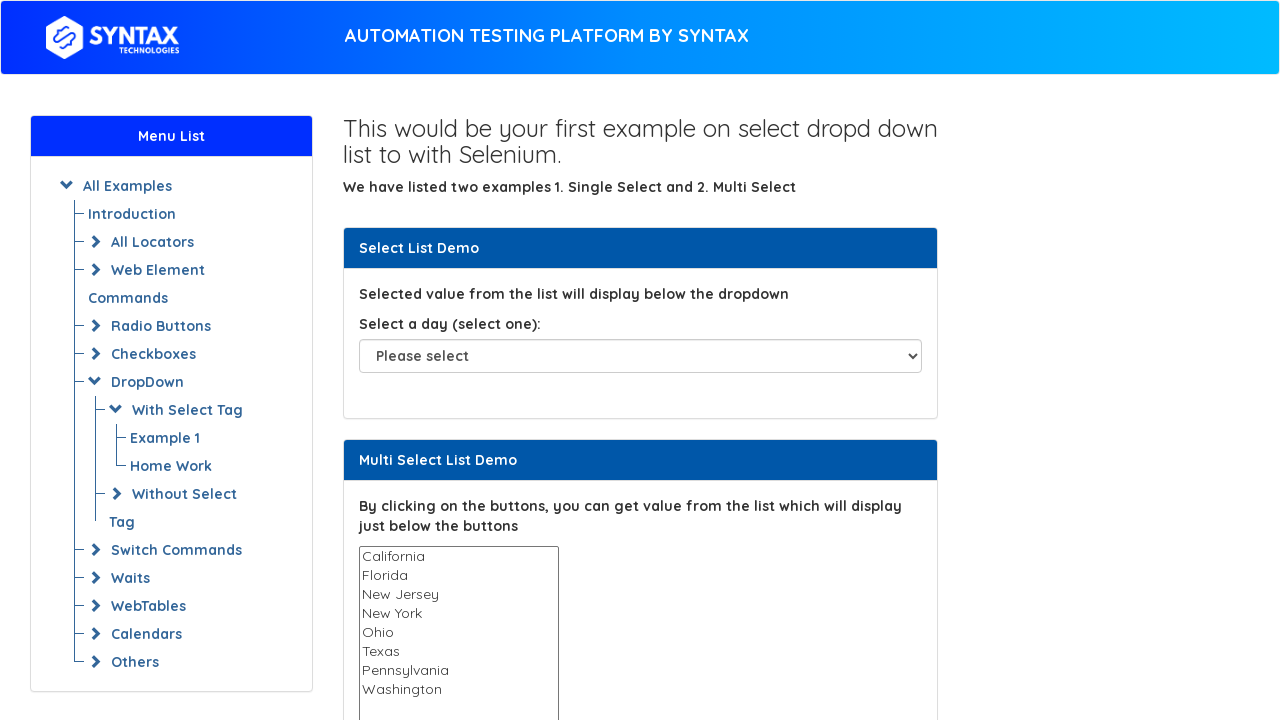

Retrieved all options from the dropdown
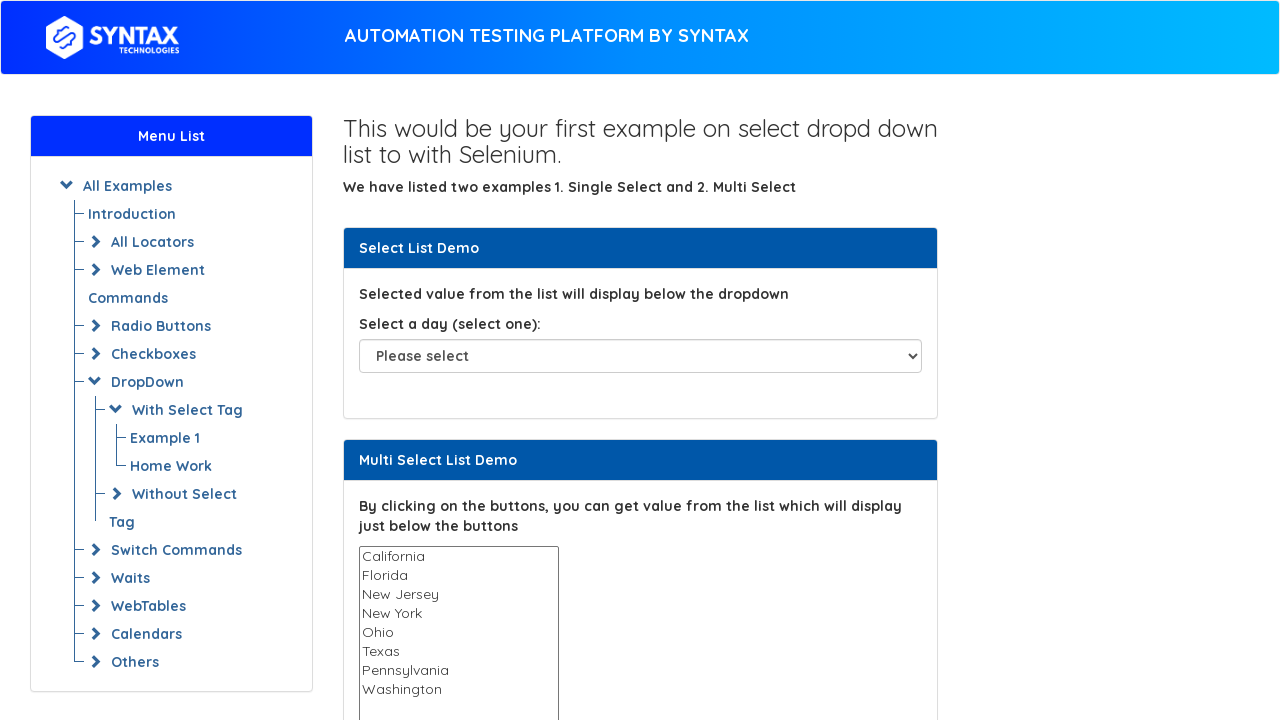

Selected dropdown option 0: Please select on #select-demo
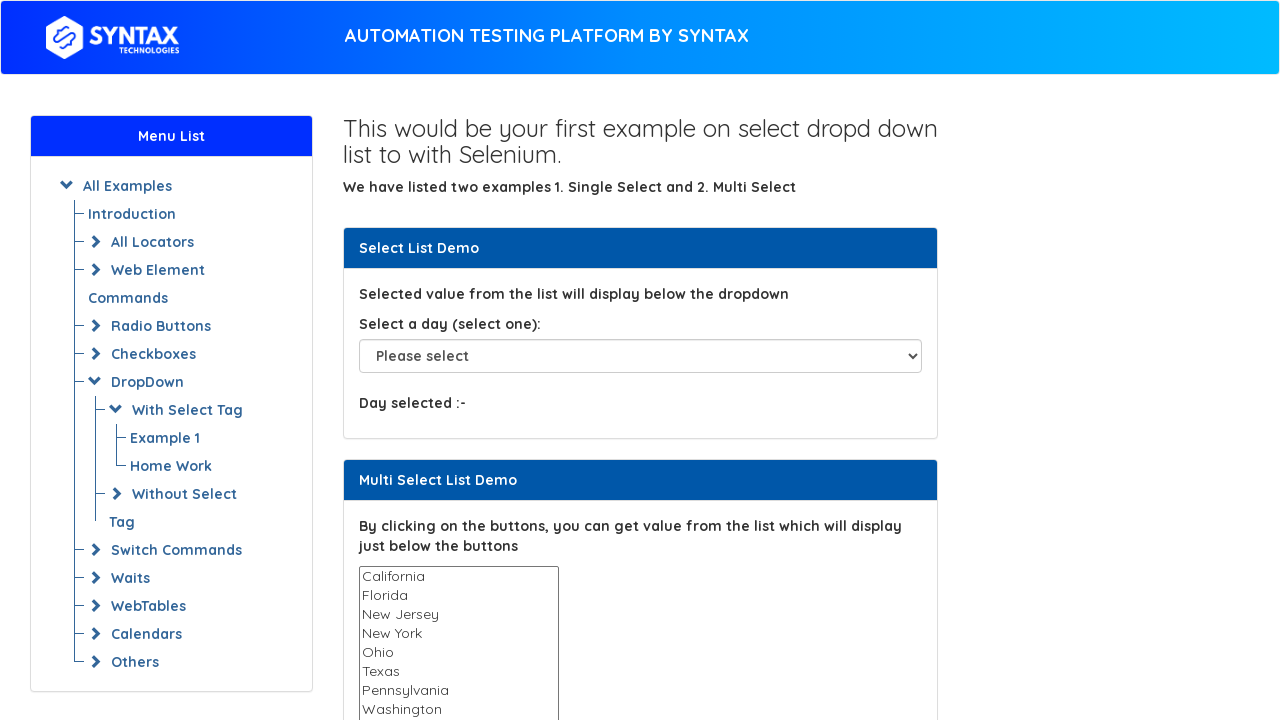

Waited 1000ms to observe selection of option 0
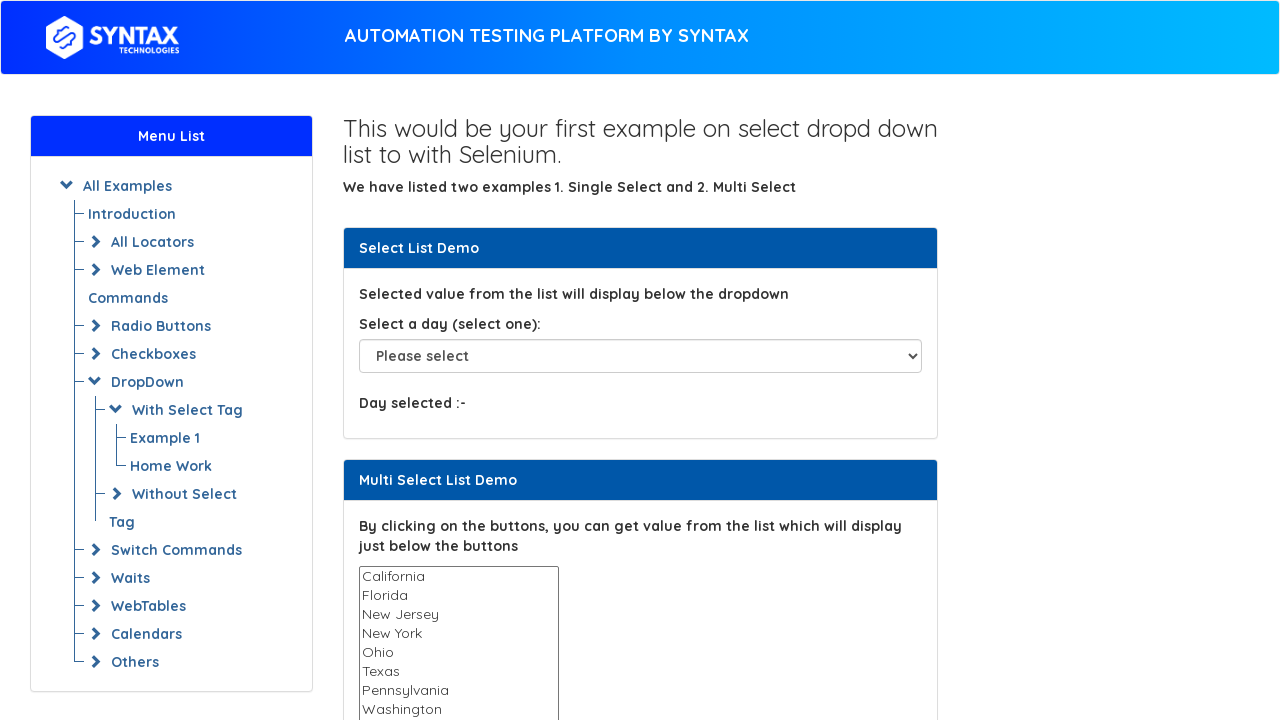

Selected dropdown option 1: Sunday on #select-demo
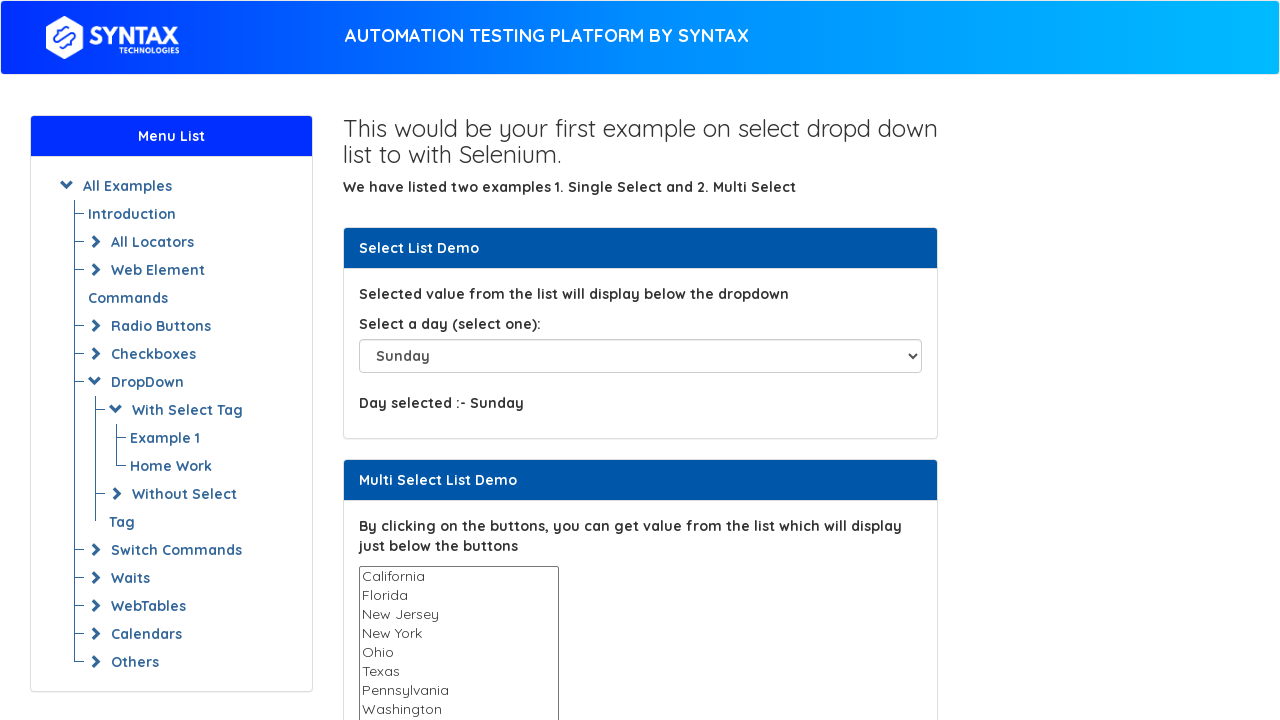

Waited 1000ms to observe selection of option 1
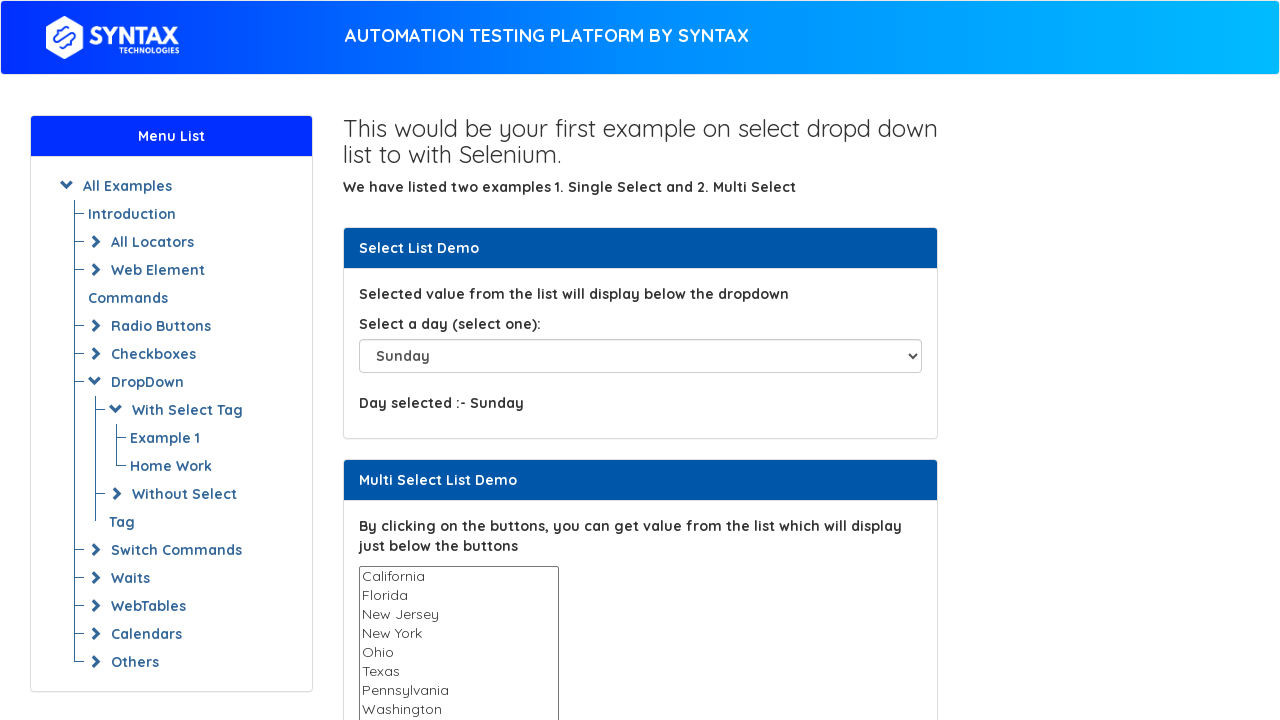

Selected dropdown option 2: Monday on #select-demo
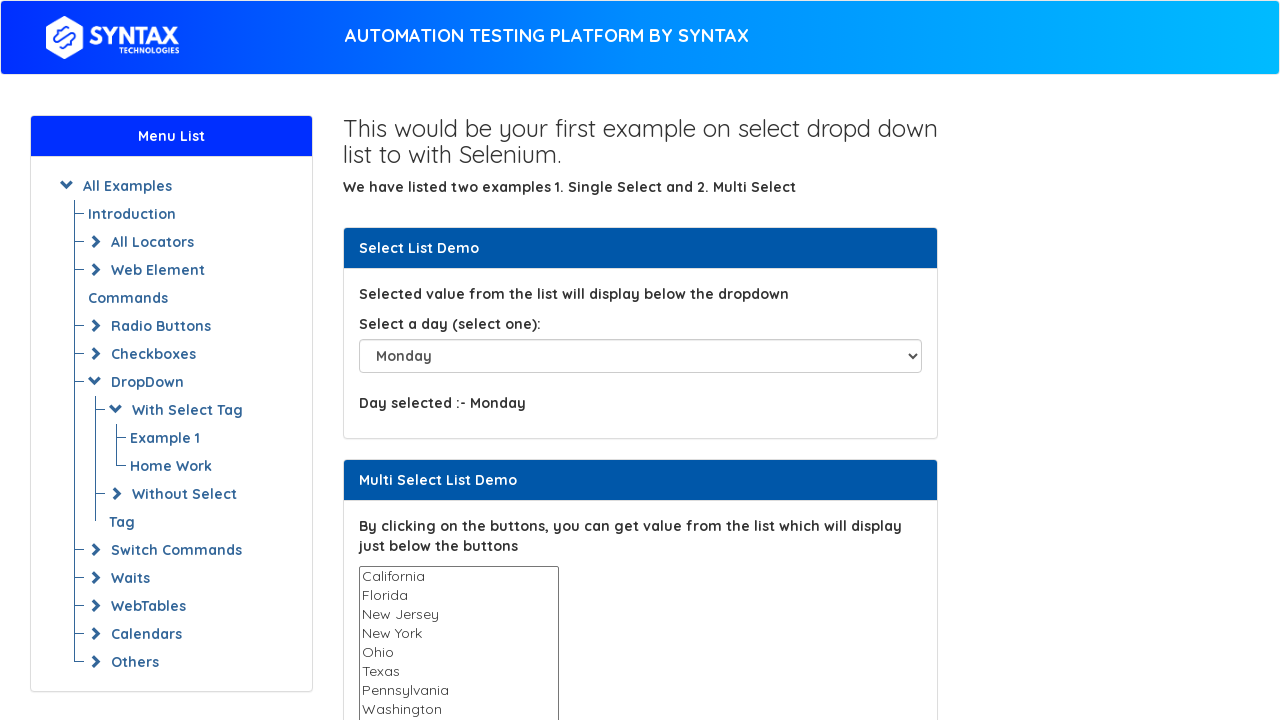

Waited 1000ms to observe selection of option 2
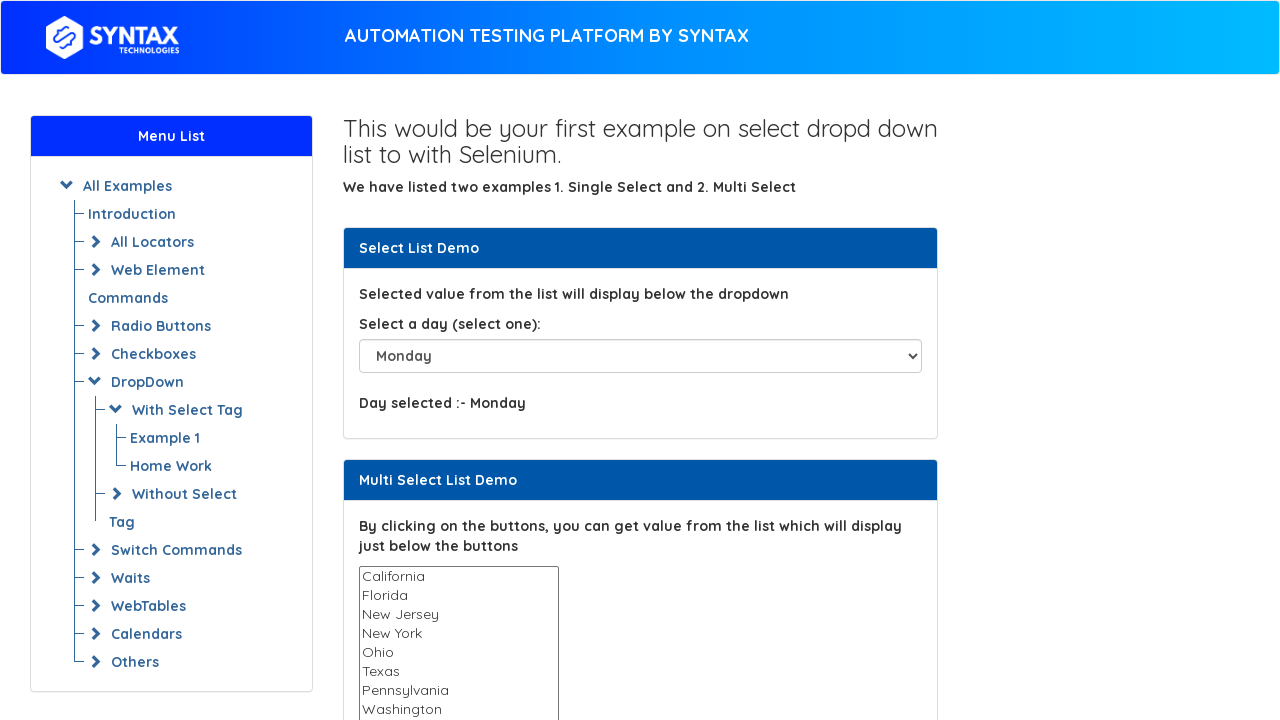

Selected dropdown option 3: Tuesday on #select-demo
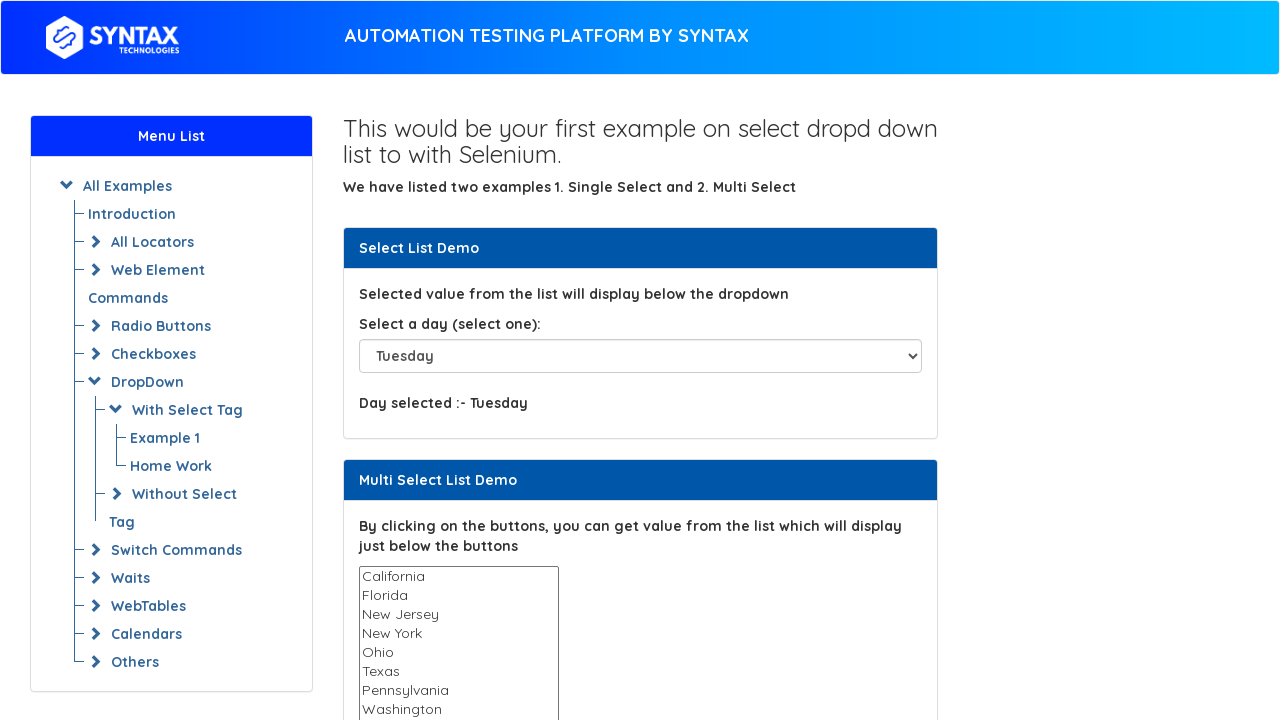

Waited 1000ms to observe selection of option 3
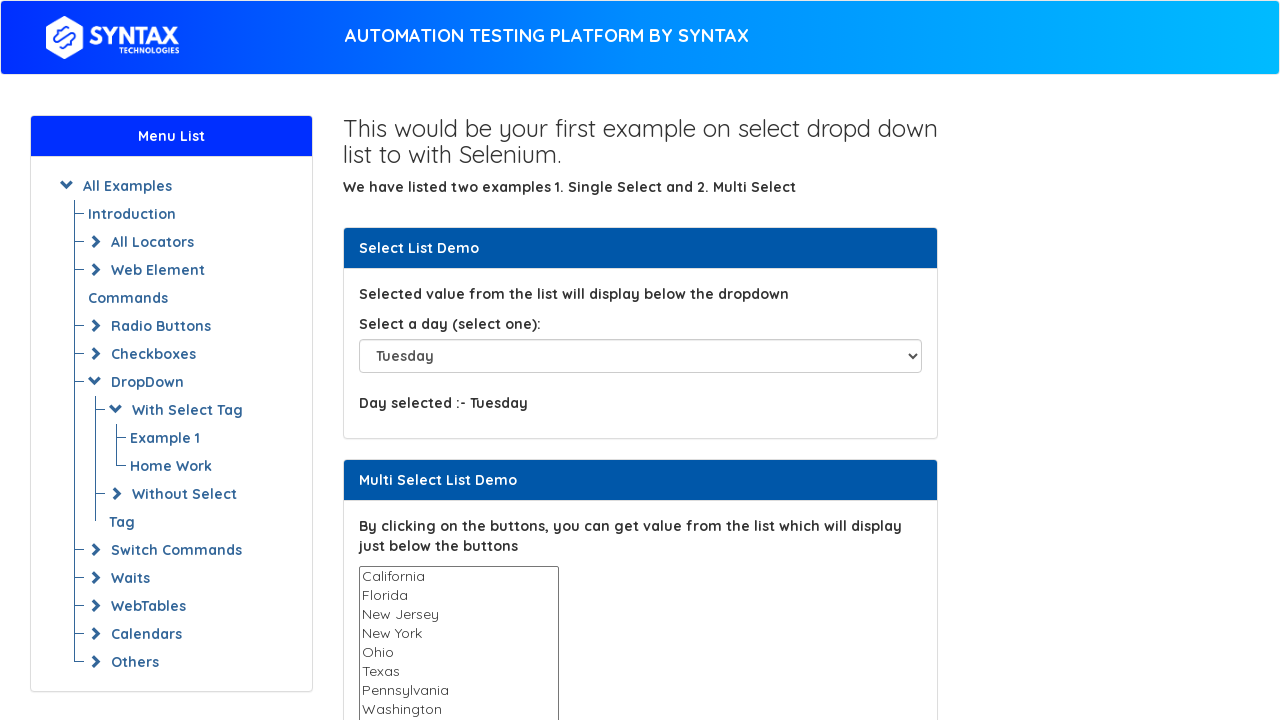

Selected dropdown option 4: Wednesday on #select-demo
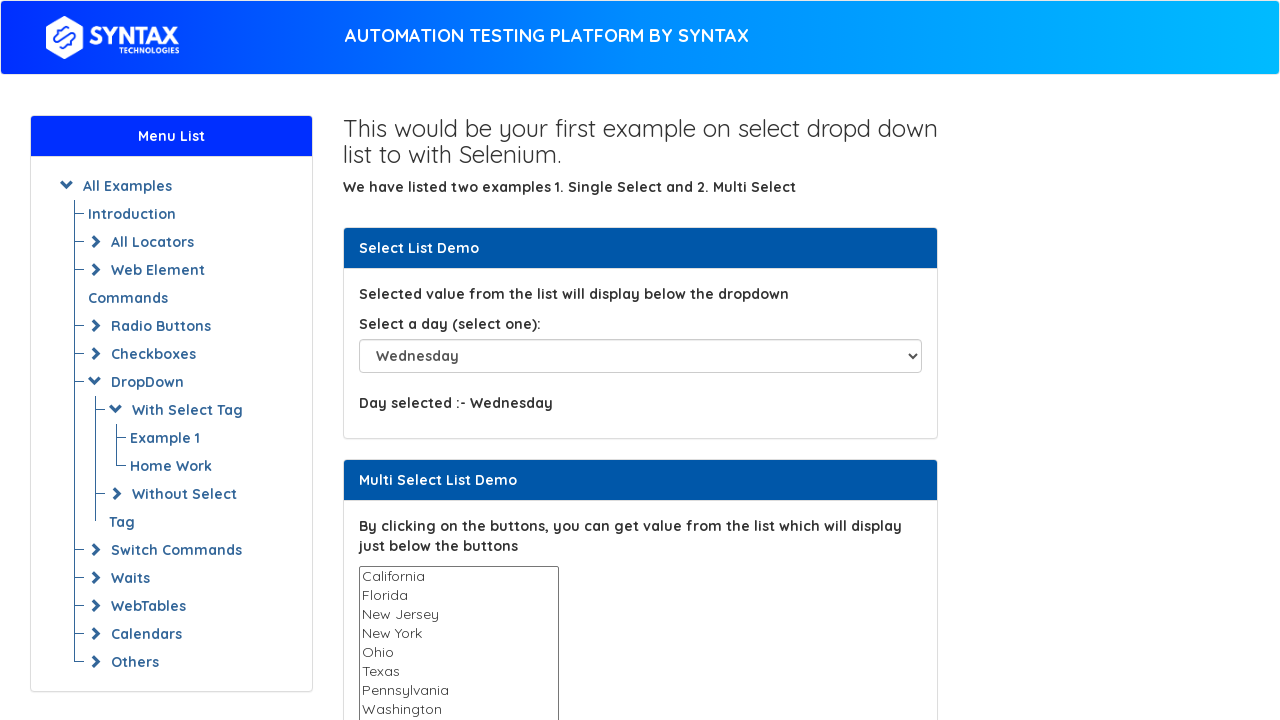

Waited 1000ms to observe selection of option 4
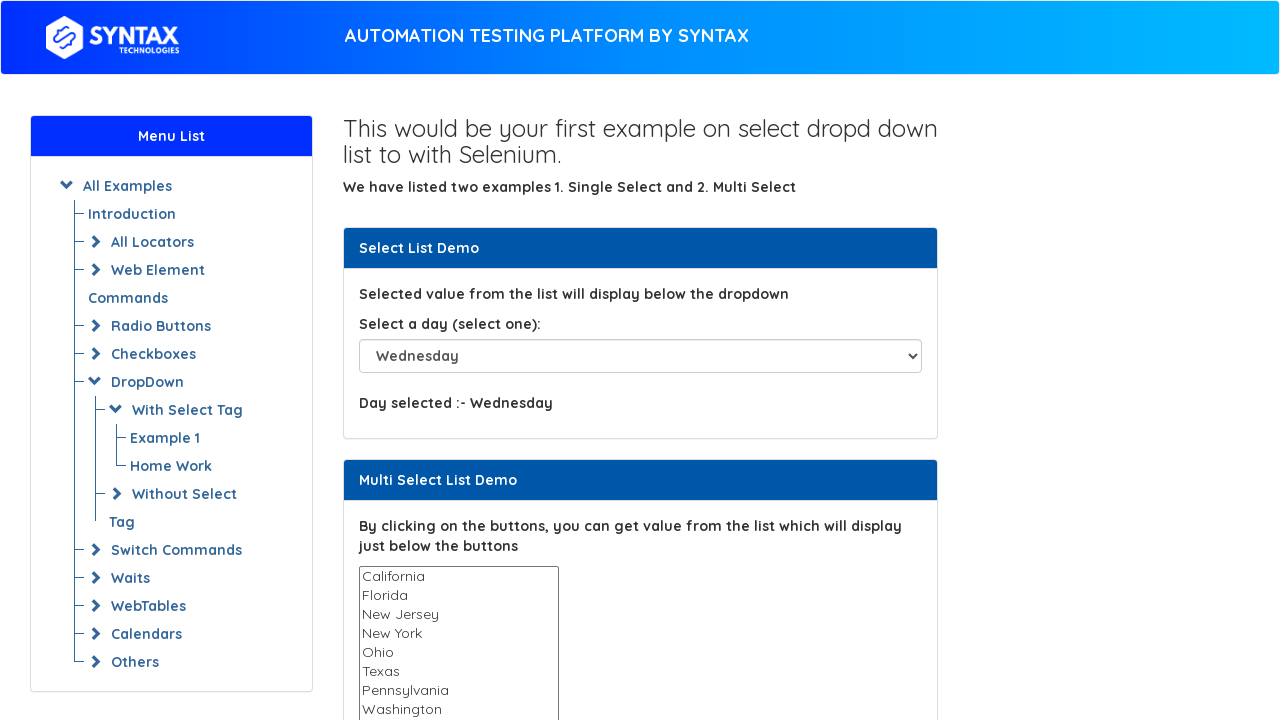

Selected dropdown option 5: Thursday on #select-demo
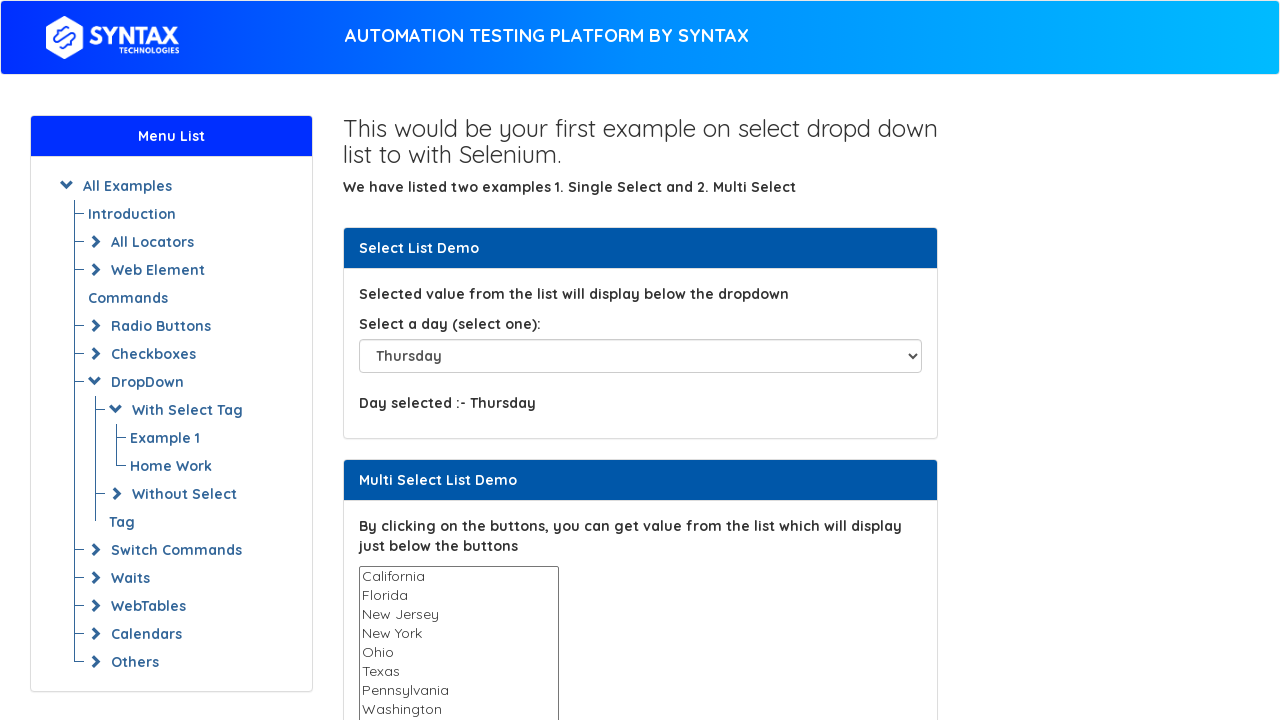

Waited 1000ms to observe selection of option 5
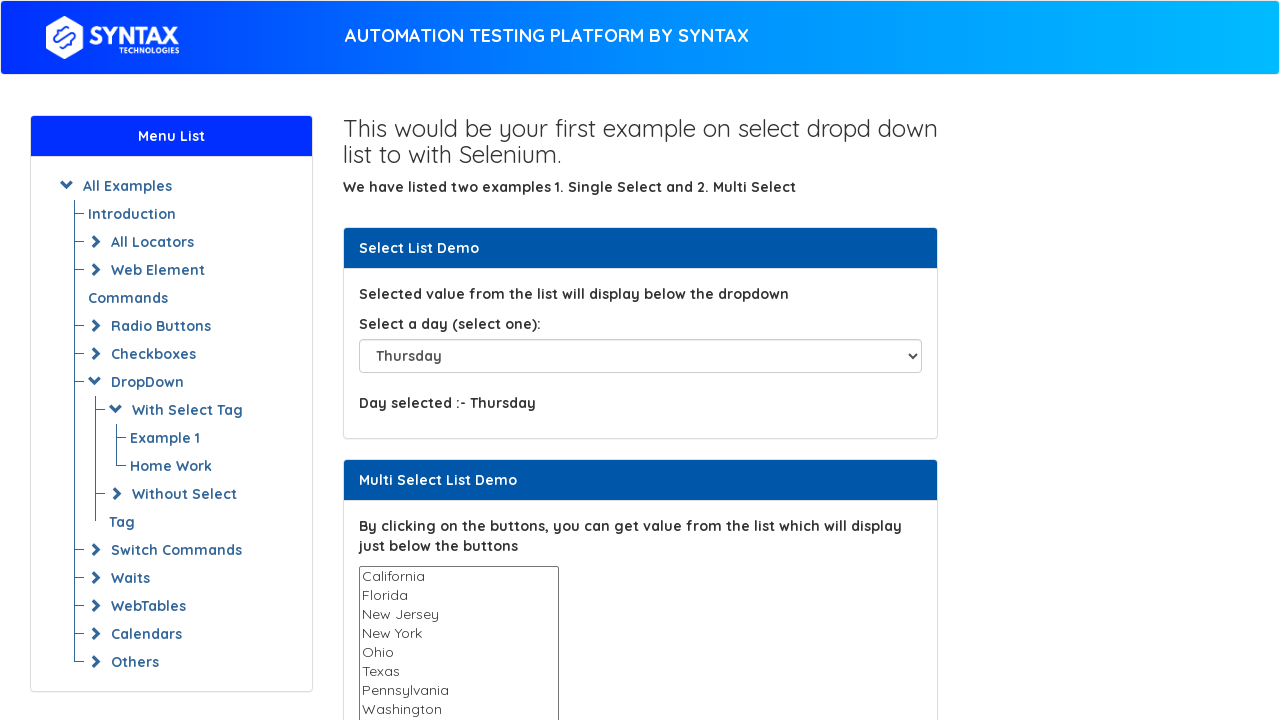

Selected dropdown option 6: Friday on #select-demo
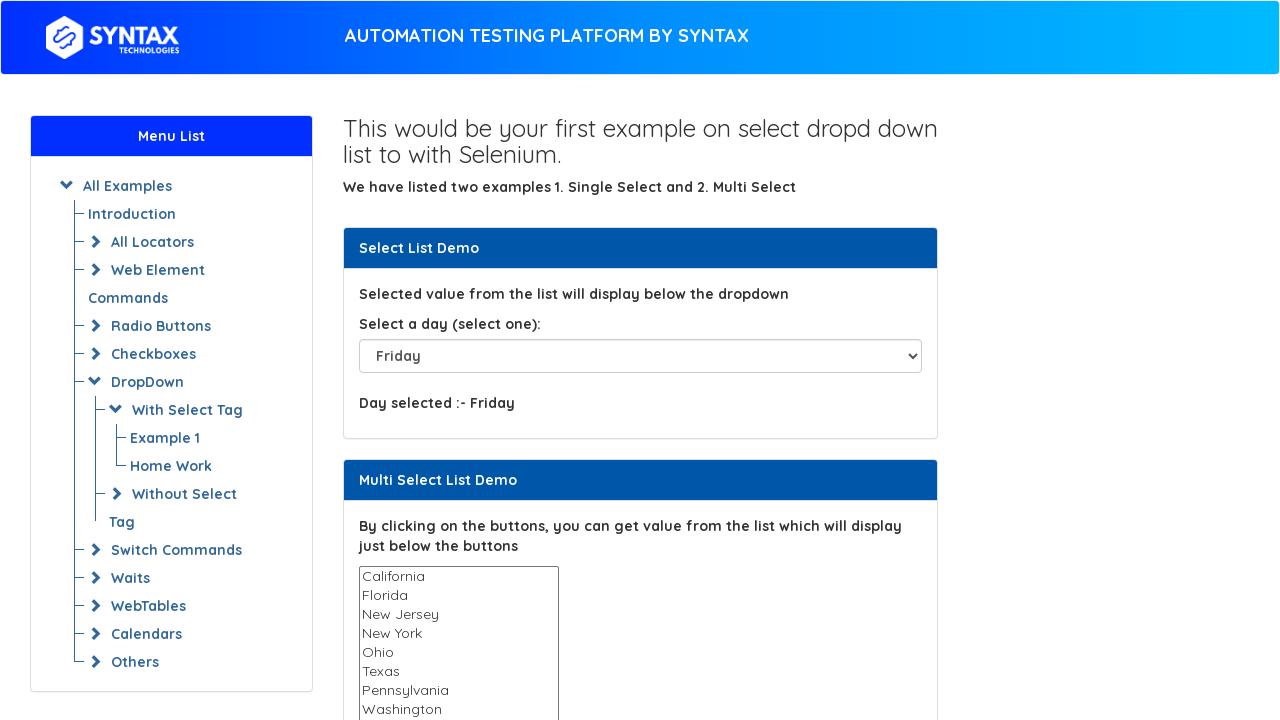

Waited 1000ms to observe selection of option 6
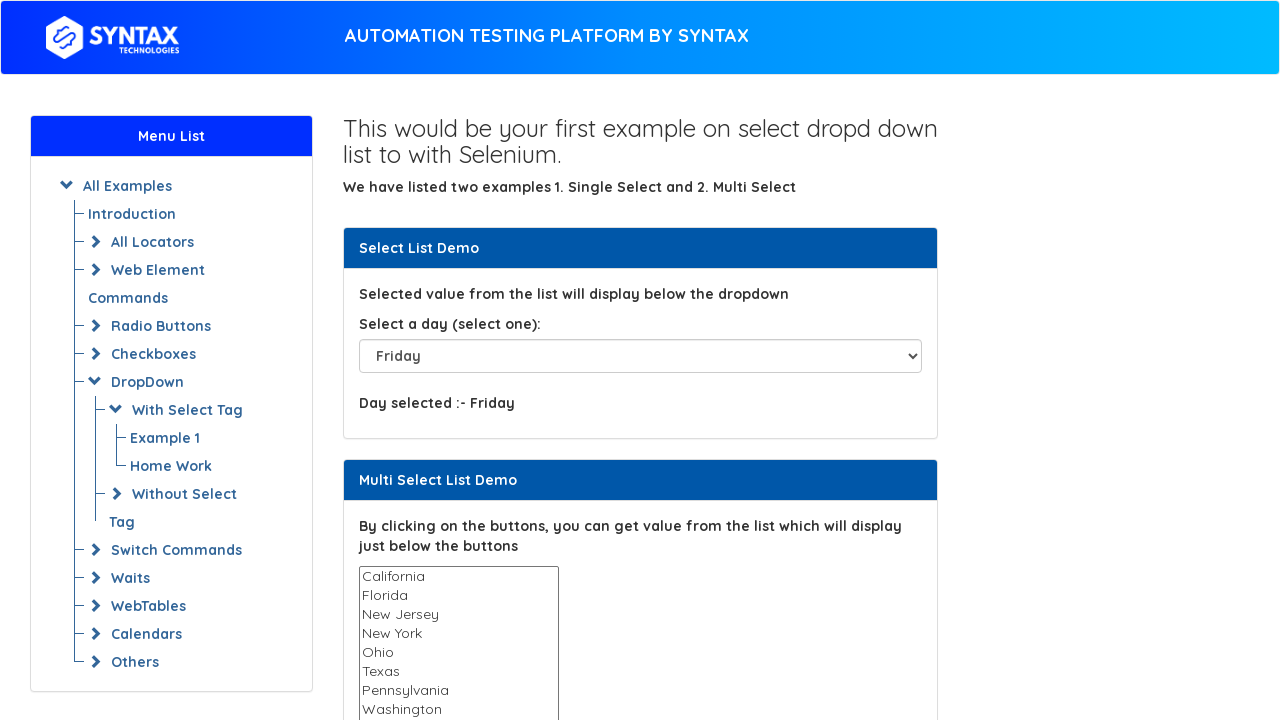

Selected dropdown option 7: Saturday on #select-demo
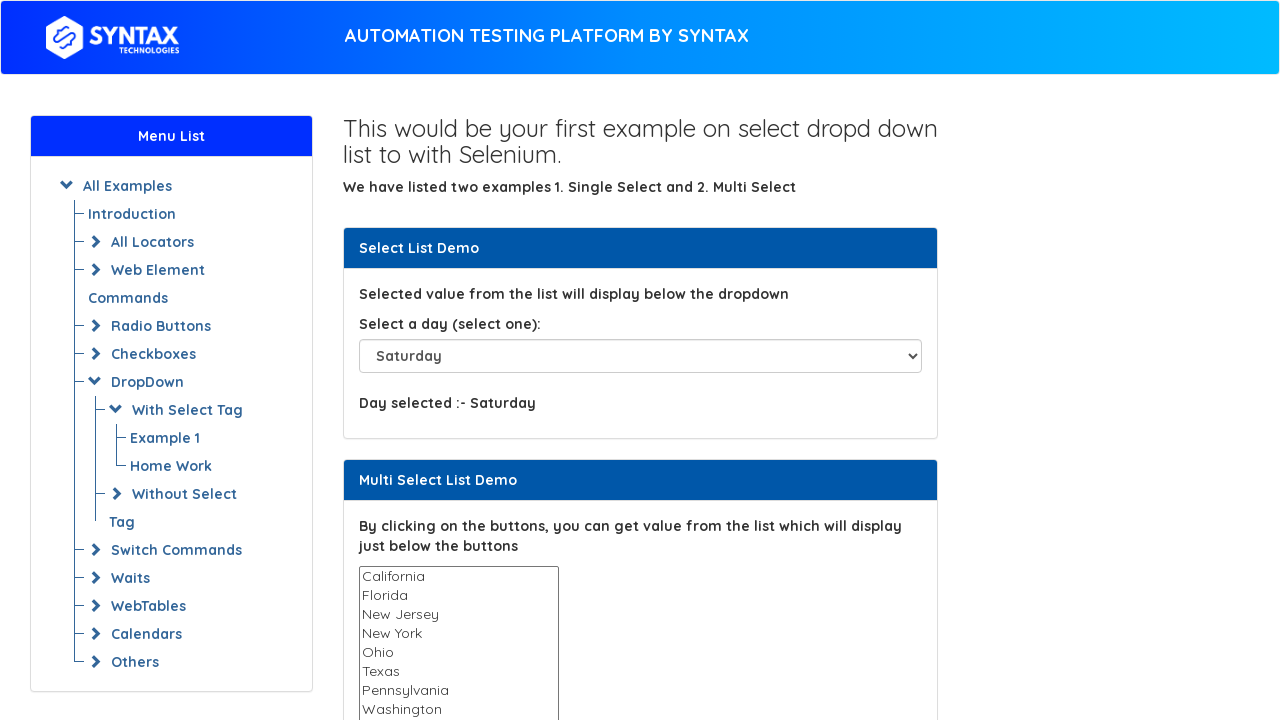

Waited 1000ms to observe selection of option 7
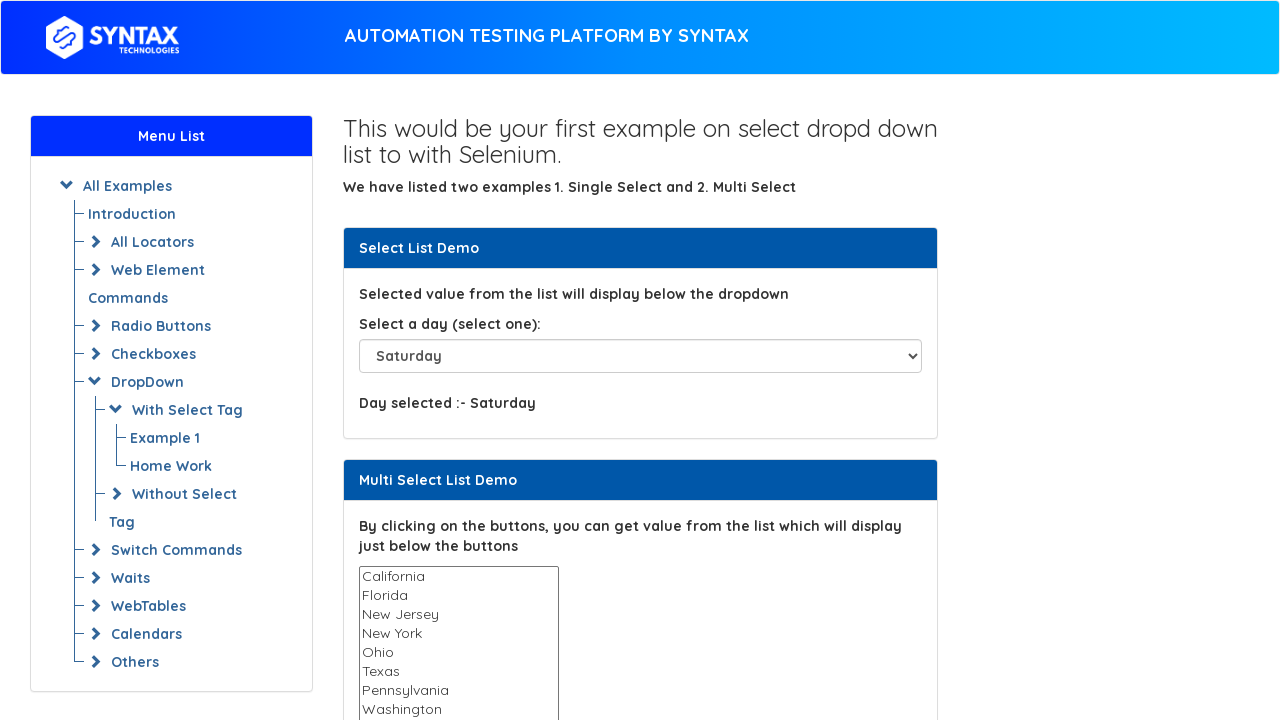

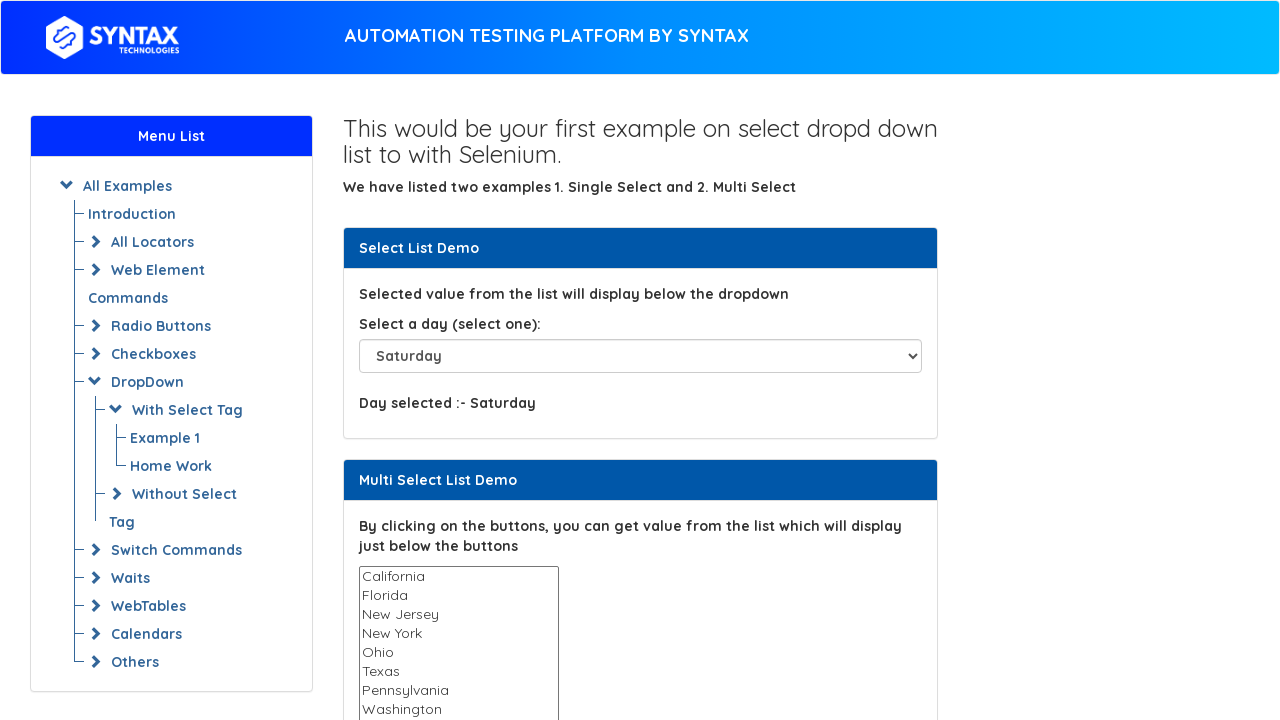